Tests JavaScript prompt dialog by clicking a button, entering text in the prompt, and verifying the entered text appears in the result

Starting URL: https://the-internet.herokuapp.com/javascript_alerts

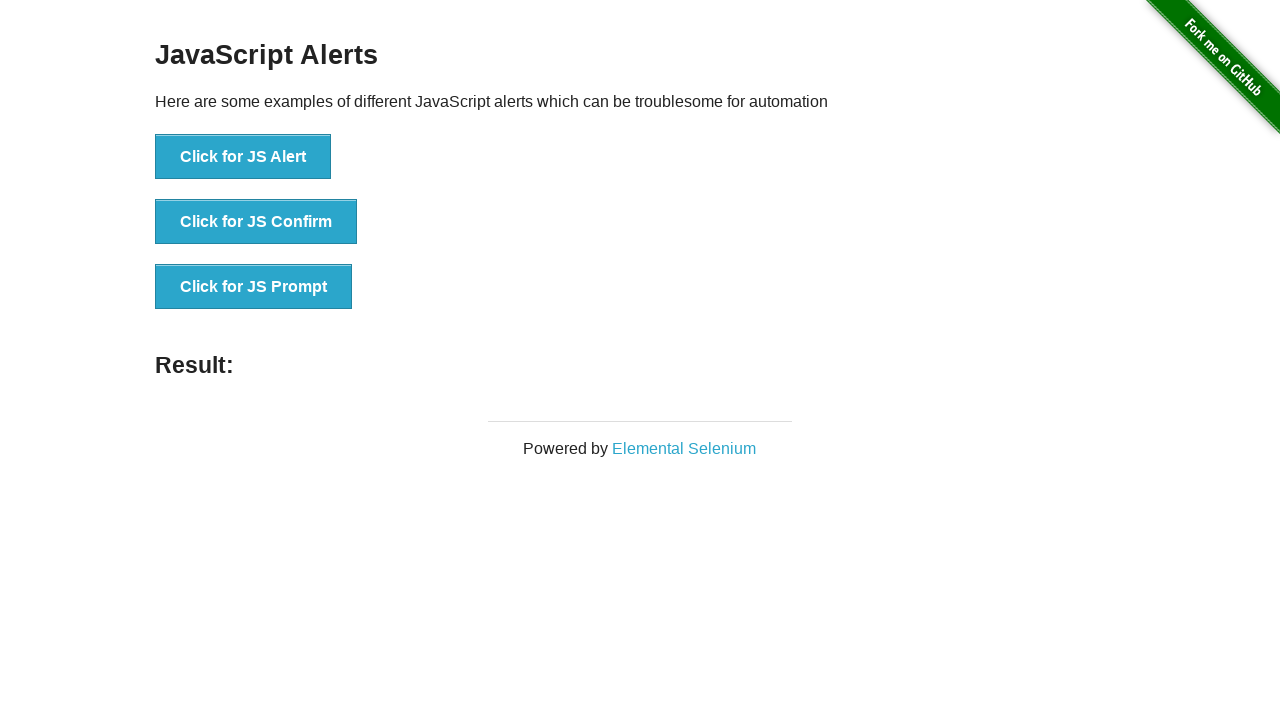

Set up dialog handler to accept prompt with text 'Vivek'
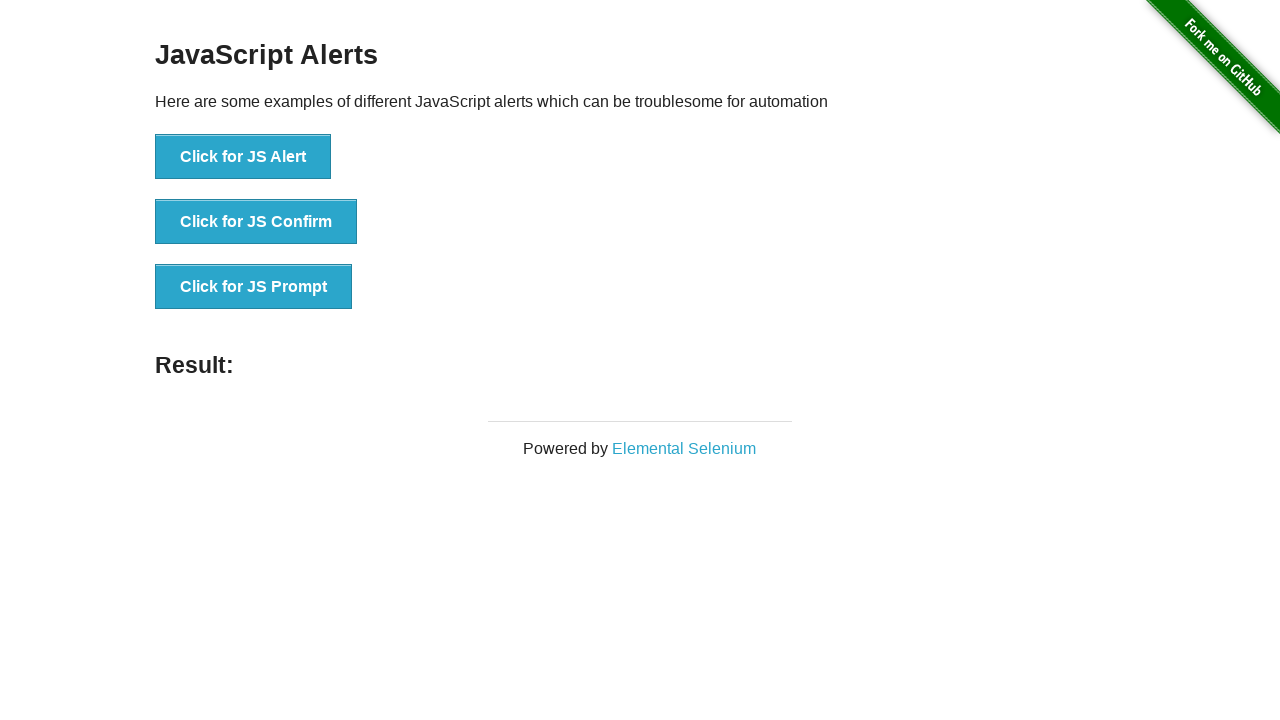

Clicked button to trigger JavaScript prompt dialog at (254, 287) on button[onclick='jsPrompt()']
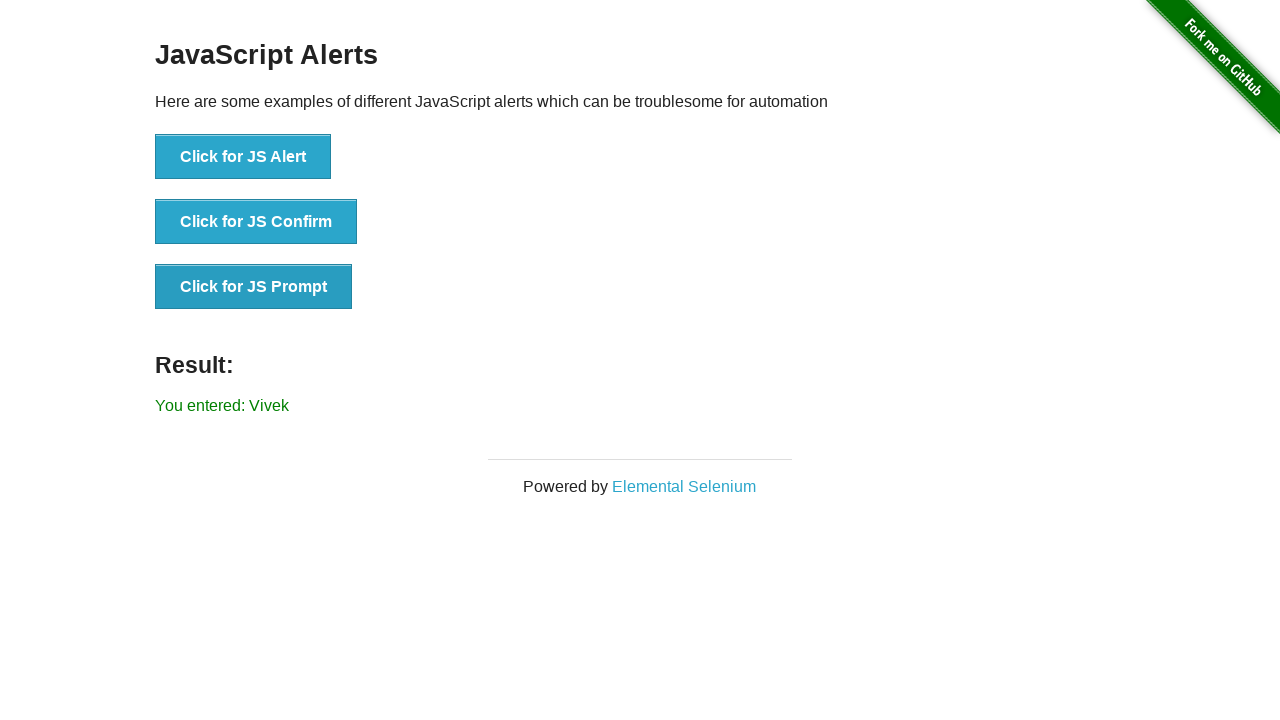

Result element loaded and is visible
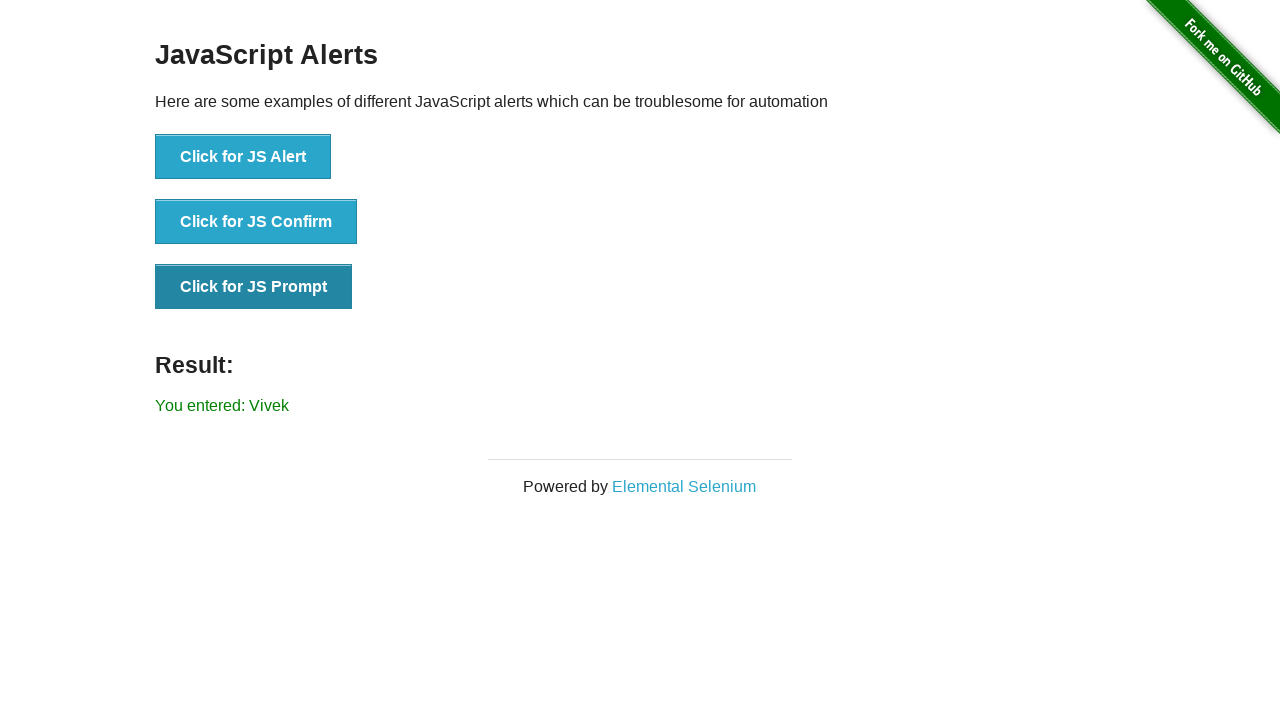

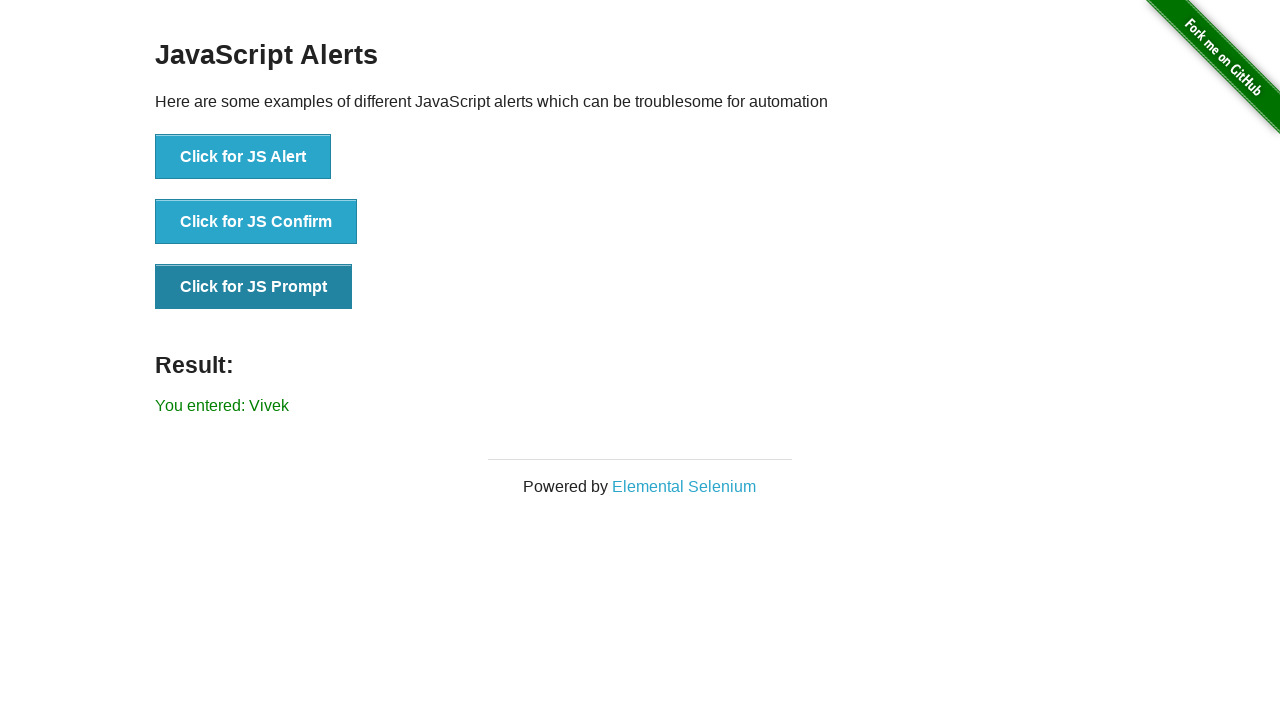